Tests browser window handling by clicking links that open new windows, then switching driver control to find a window with a specific title and verifying the URL.

Starting URL: https://the-internet.herokuapp.com/windows

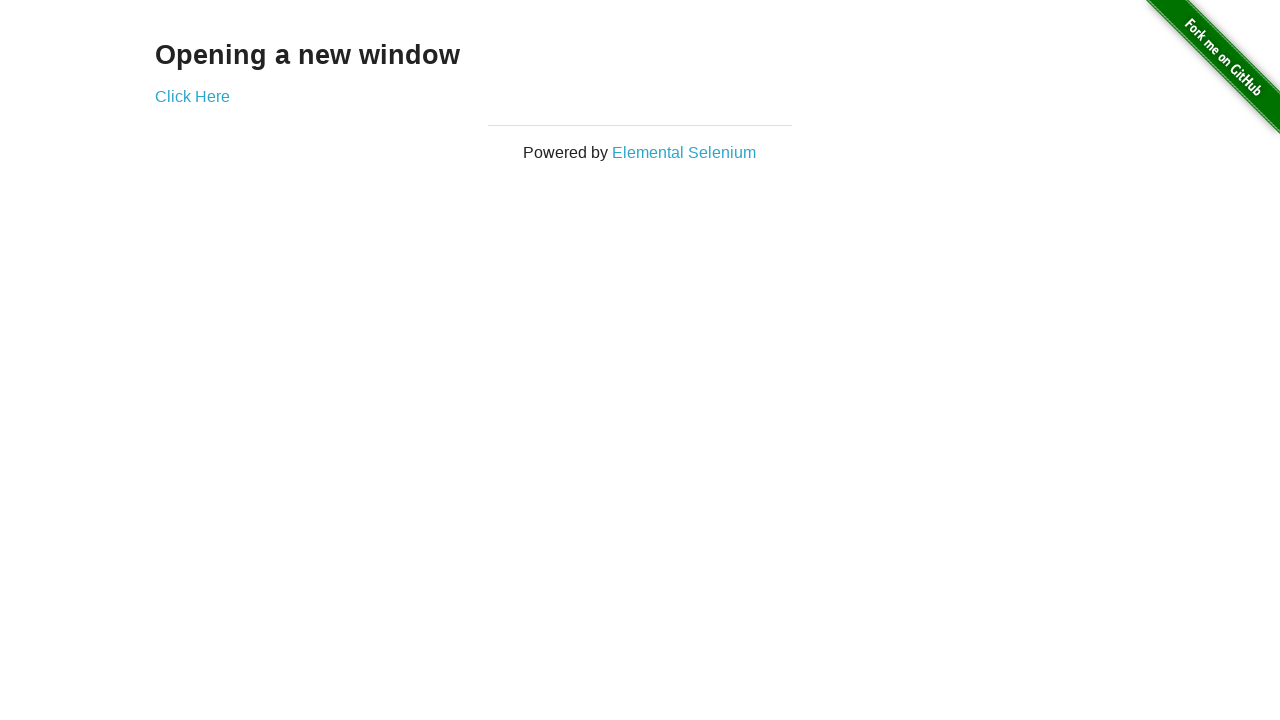

Clicked 'Click Here' link to open a new window at (192, 96) on text=Click Here
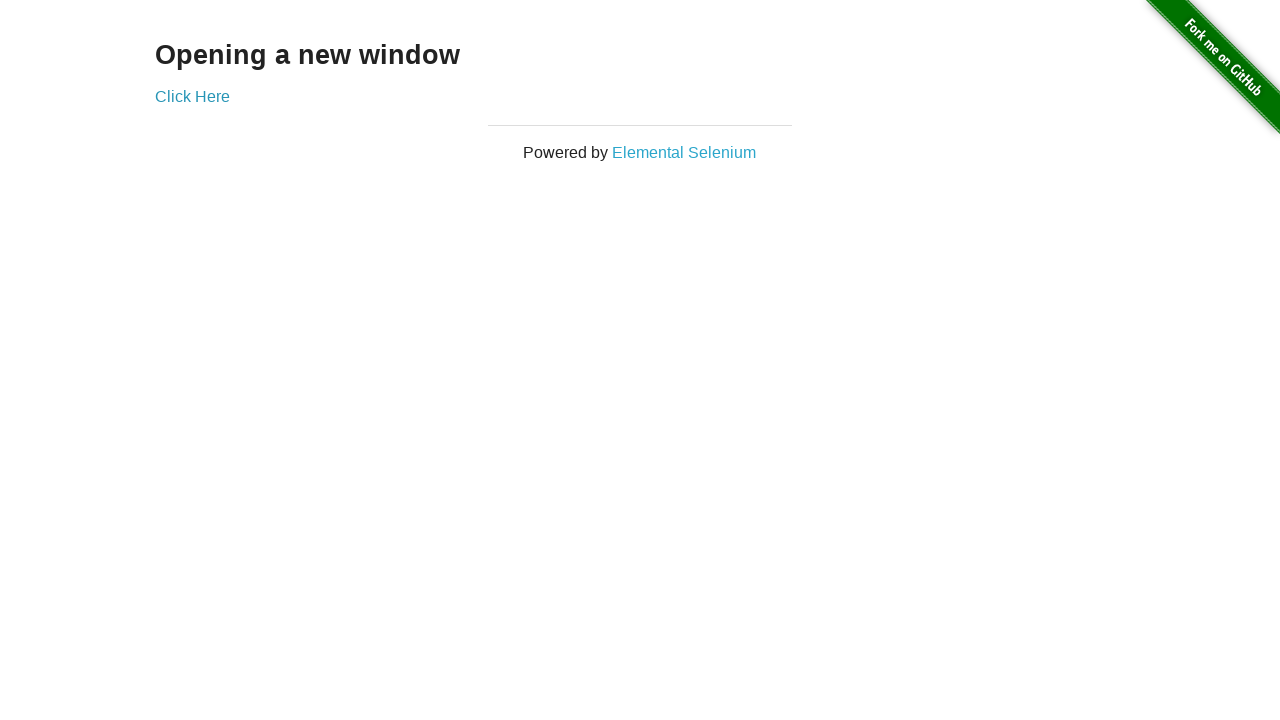

Waited 2000ms for new window to open
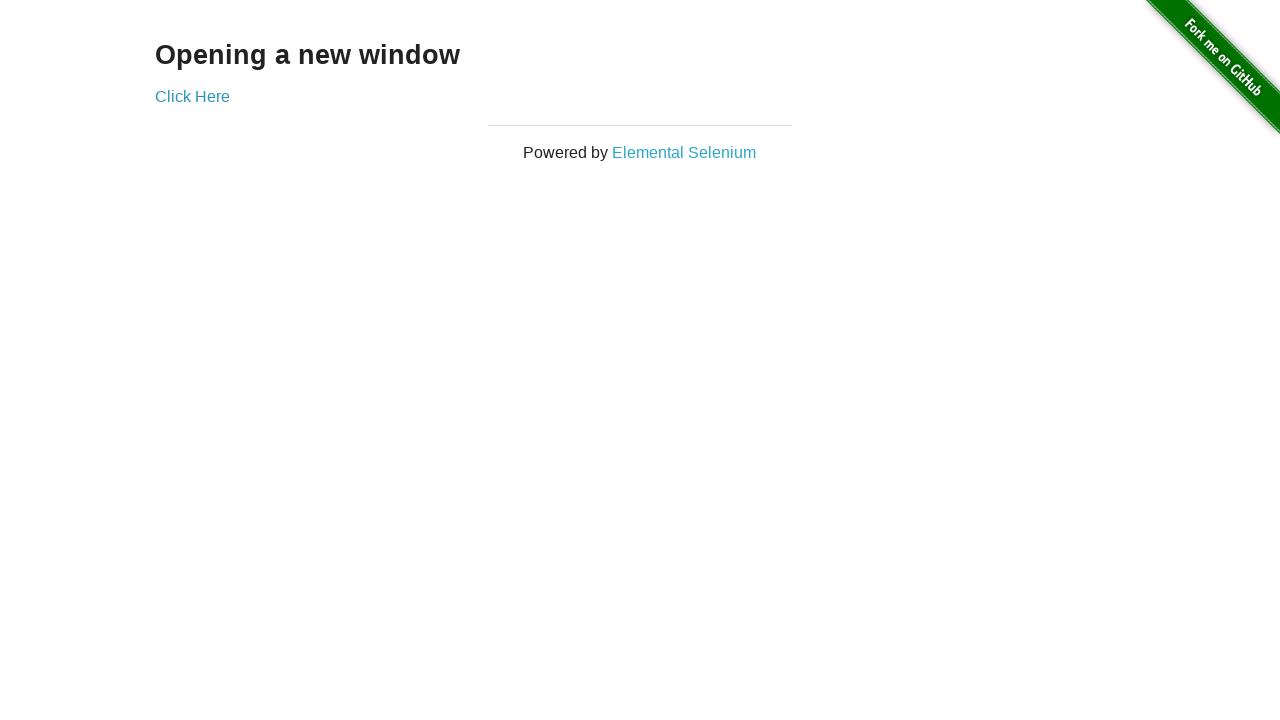

Clicked 'Elemental Selenium' link to open another window at (684, 152) on text=Elemental Selenium
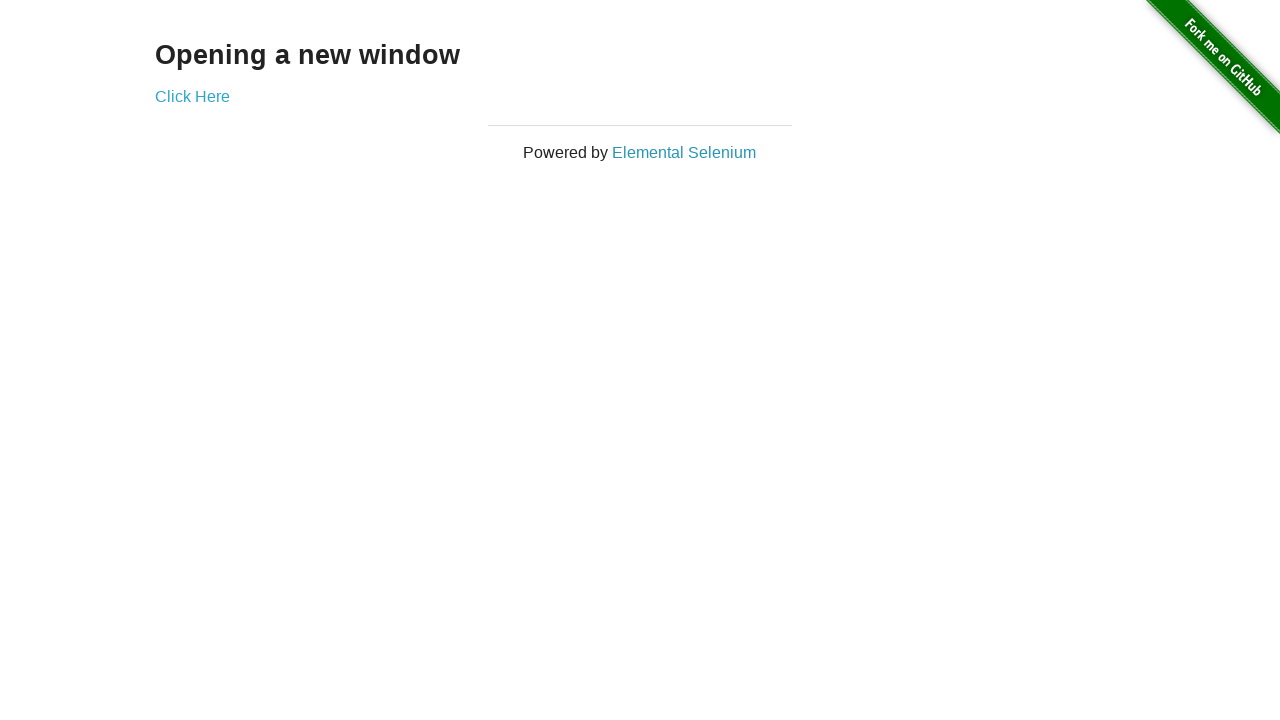

Waited 2000ms for second window to open
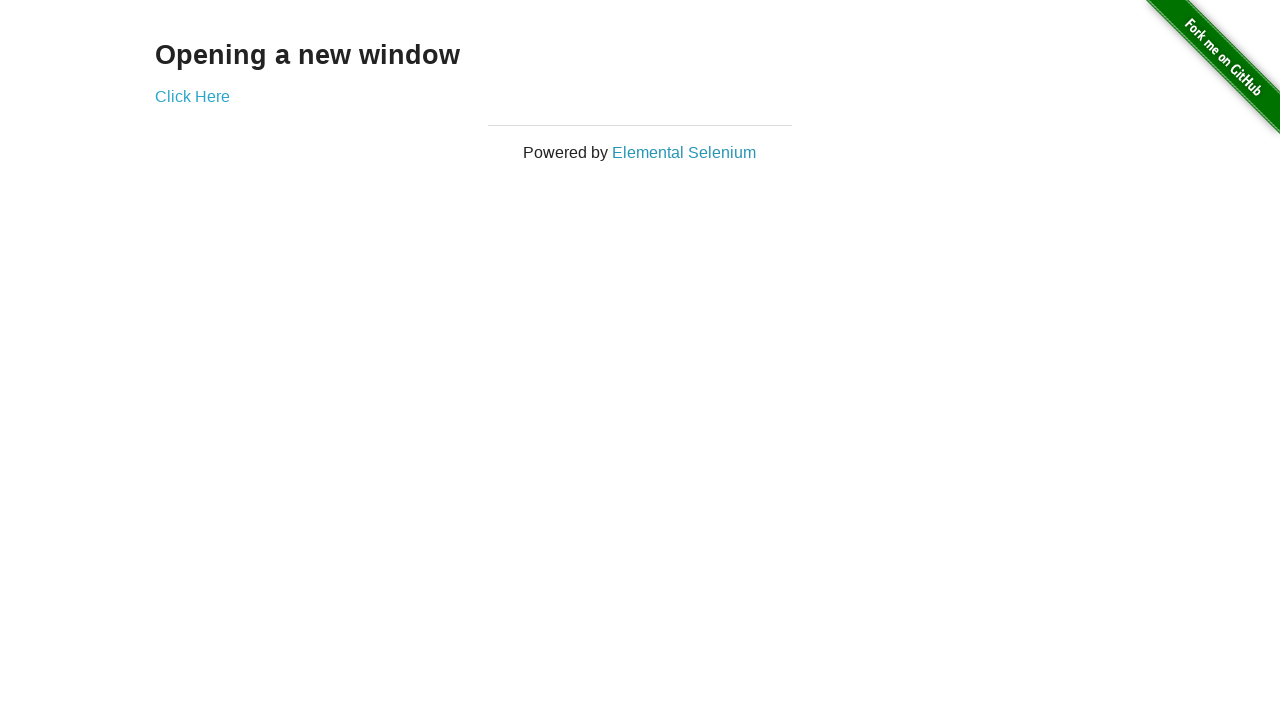

Retrieved all pages (windows/tabs) from context
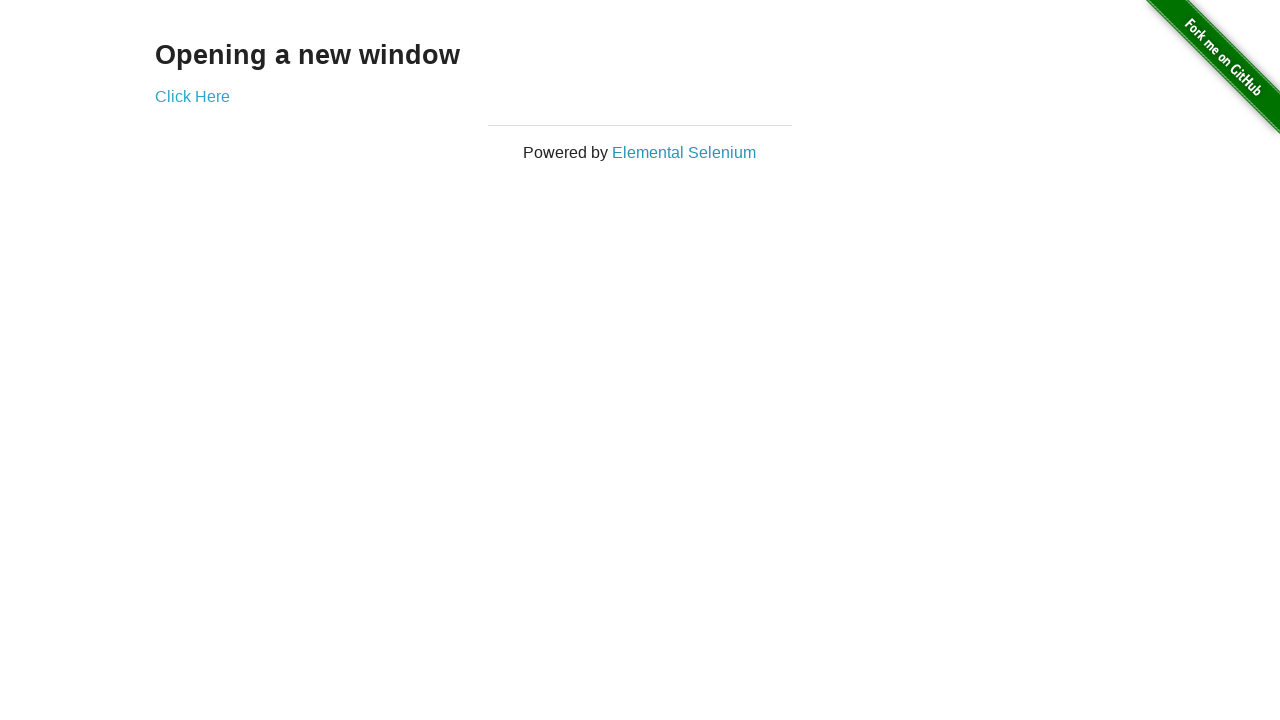

Searched through all pages and found target page with title 'New Window'
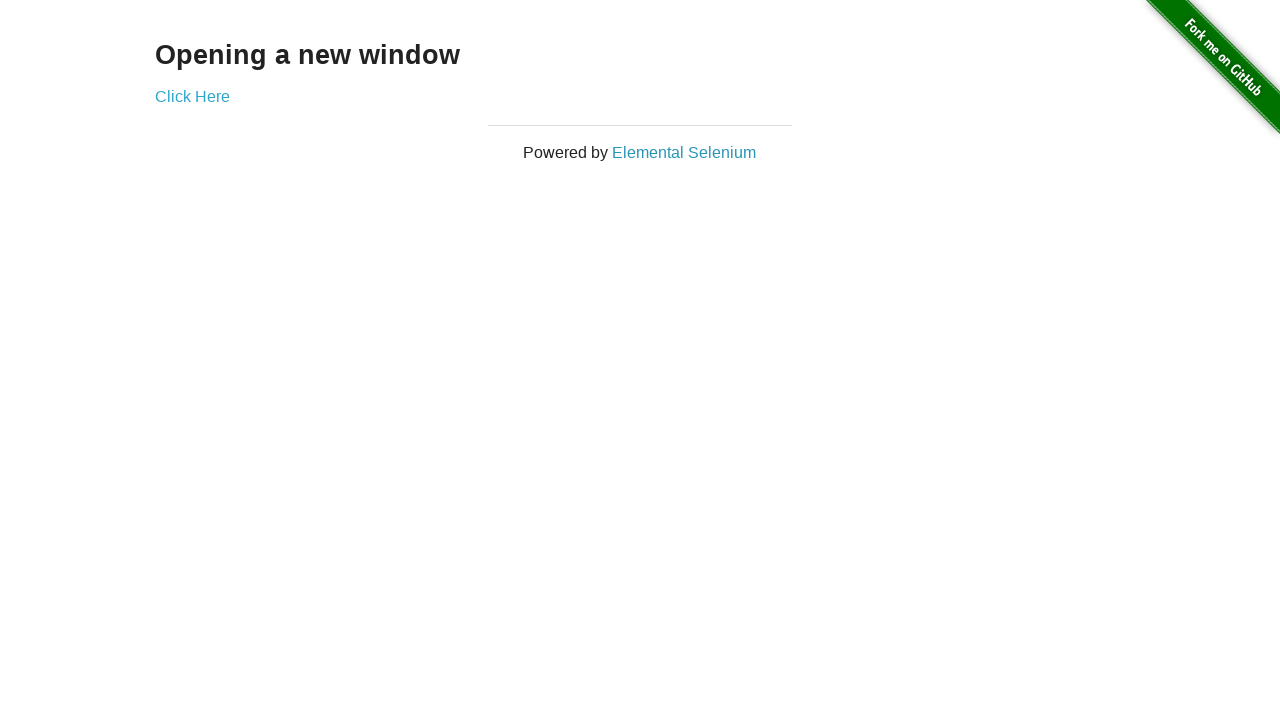

Retrieved URL from target page: https://the-internet.herokuapp.com/windows/new
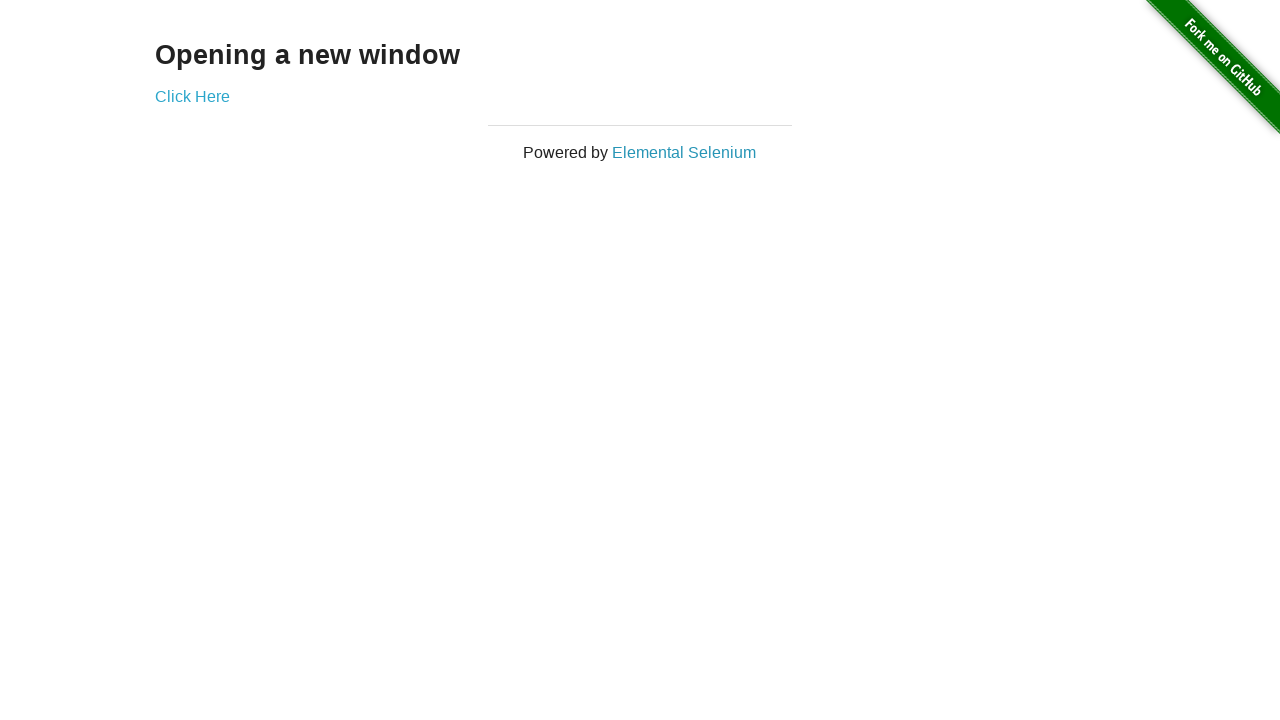

Verified URL matches expected value: https://the-internet.herokuapp.com/windows/new
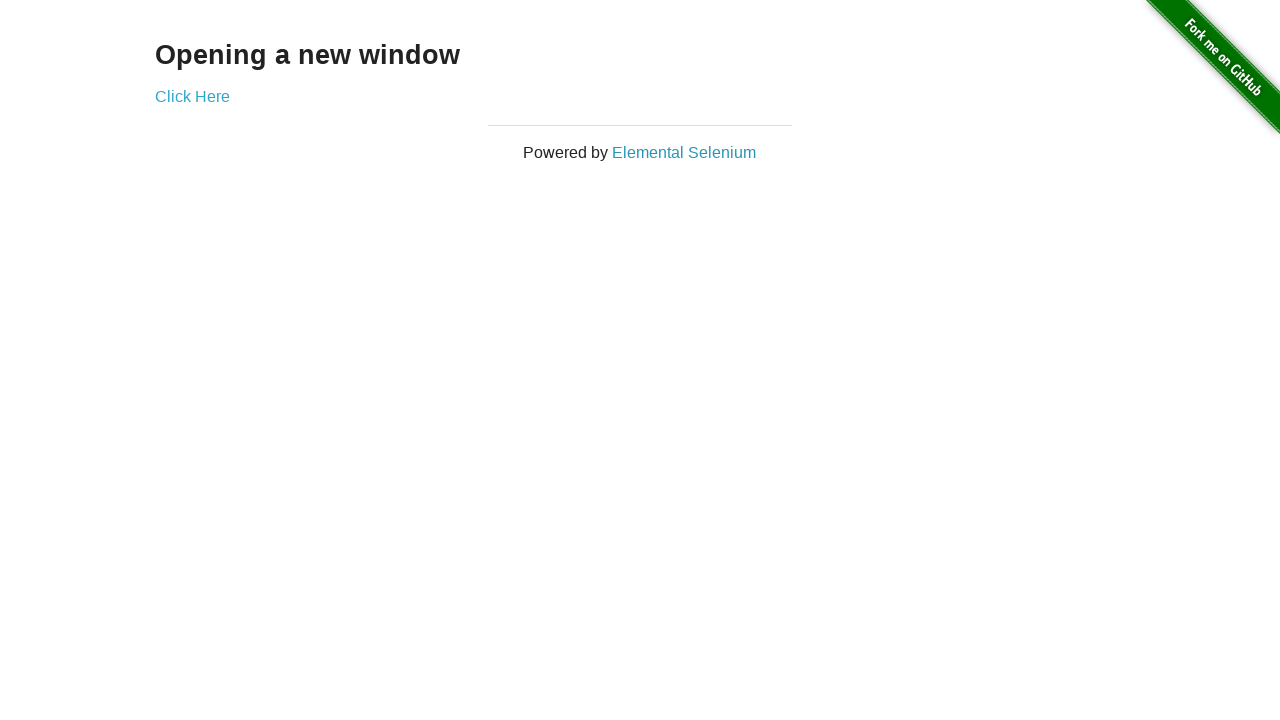

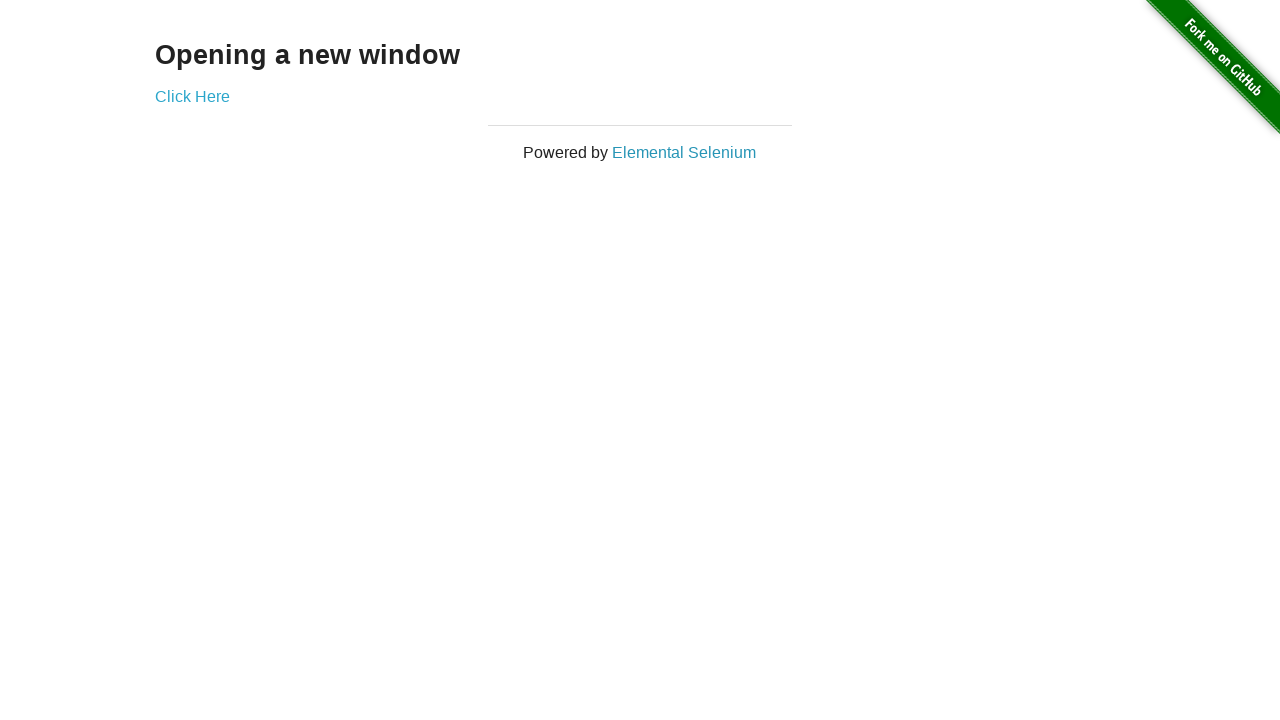